Tests selecting a radio button

Starting URL: https://bonigarcia.dev/selenium-webdriver-java/web-form.html

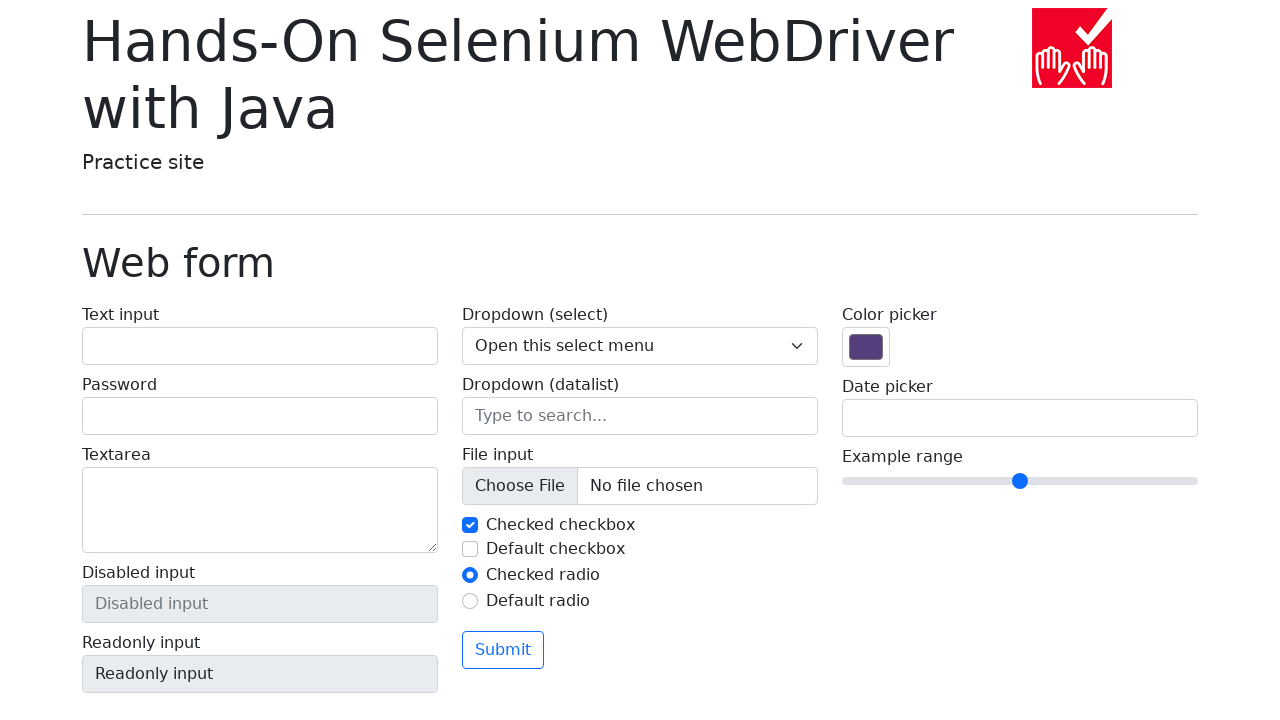

Navigated to web form page
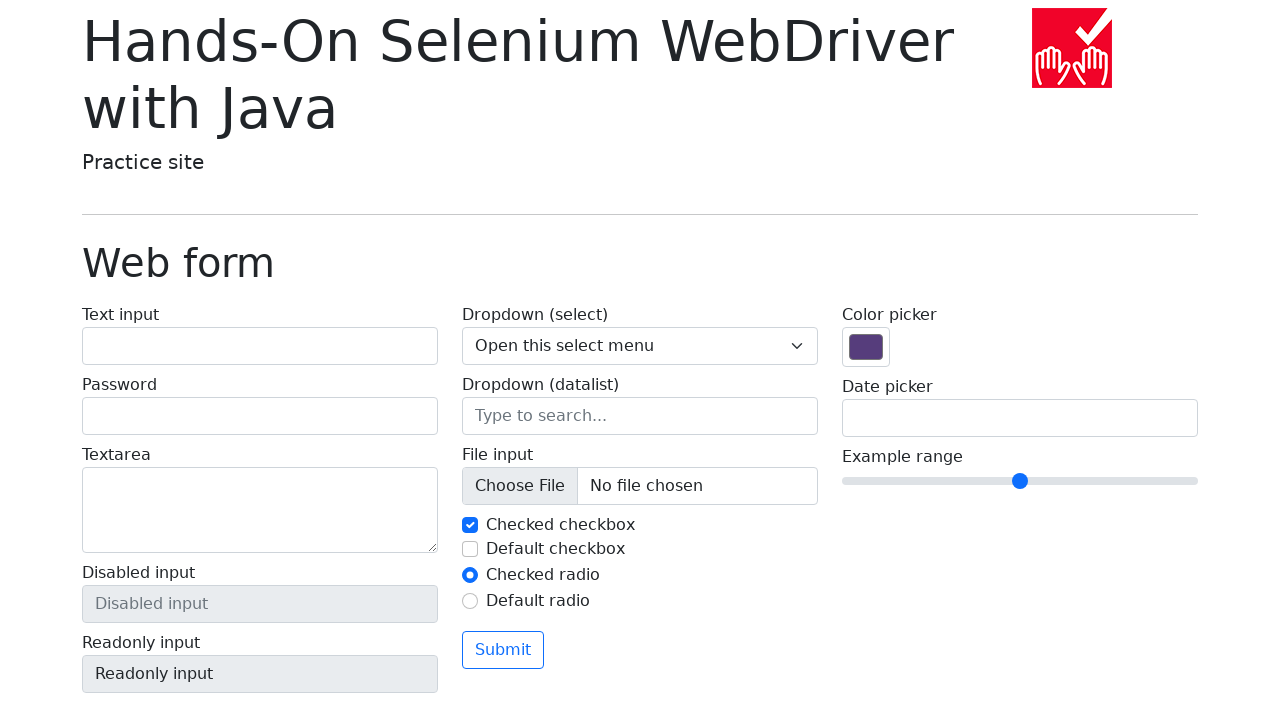

Clicked radio button with id 'my-radio-1' at (470, 575) on input#my-radio-1
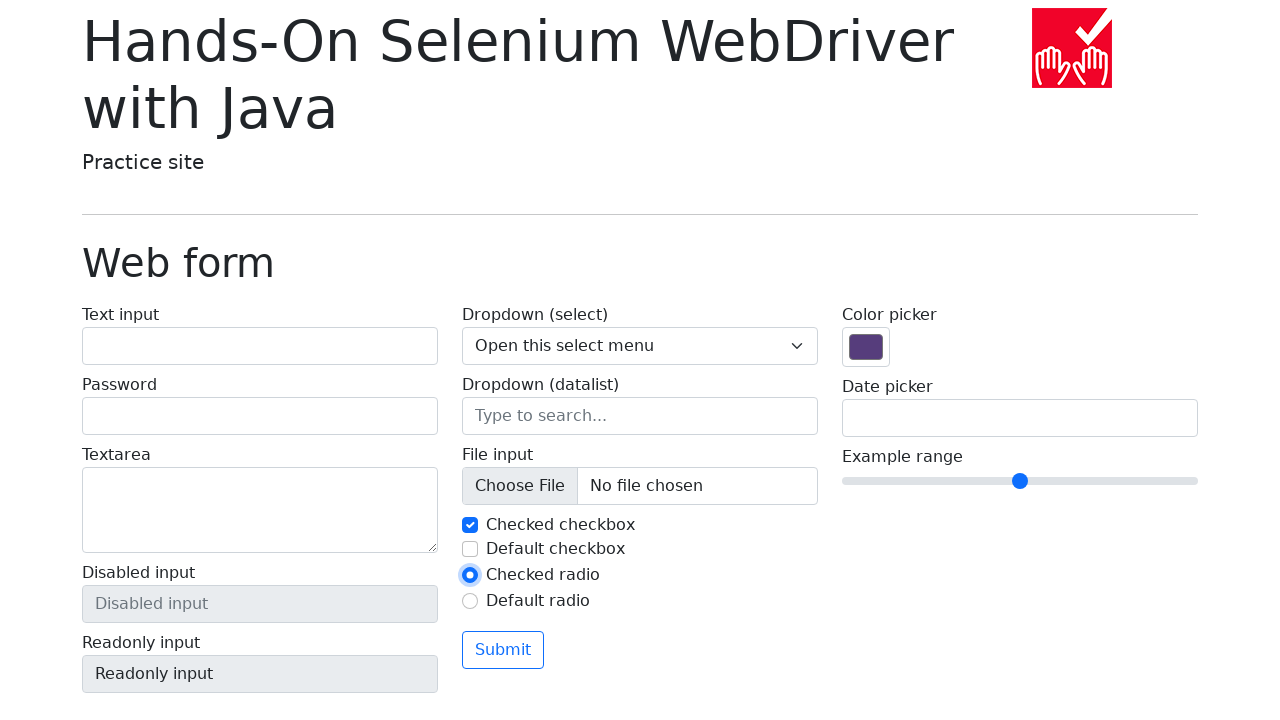

Verified that radio button is selected
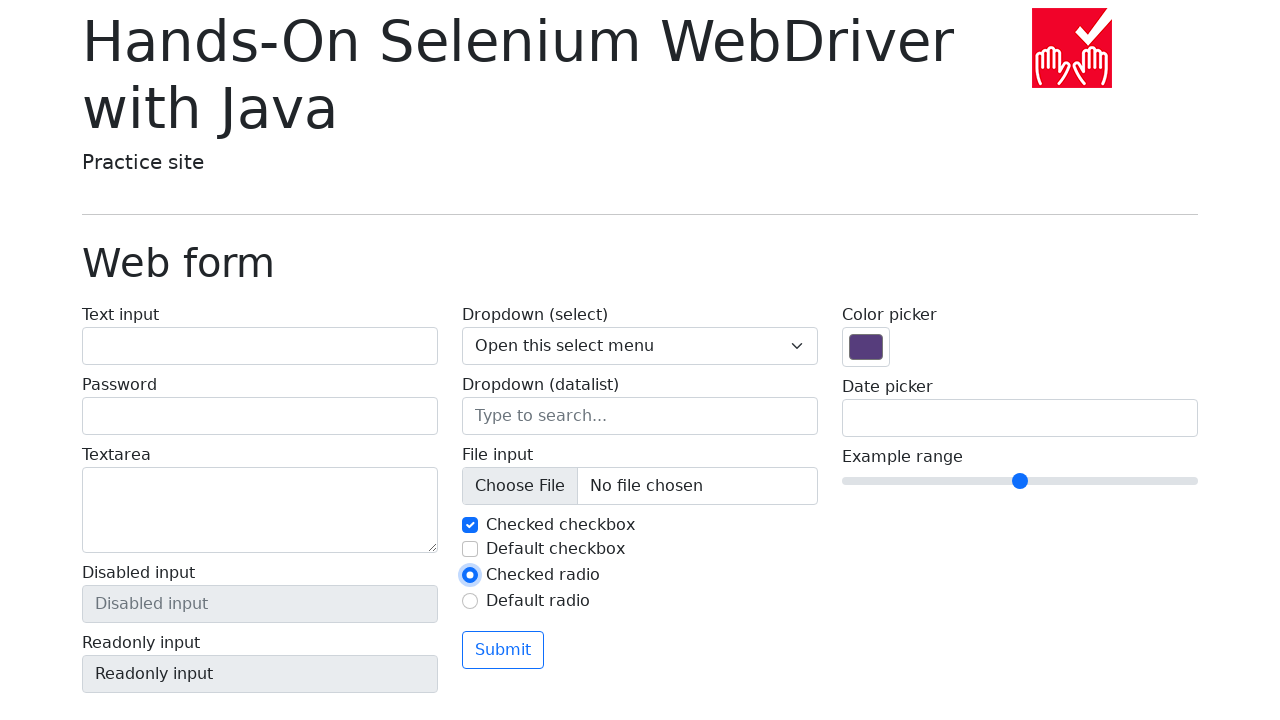

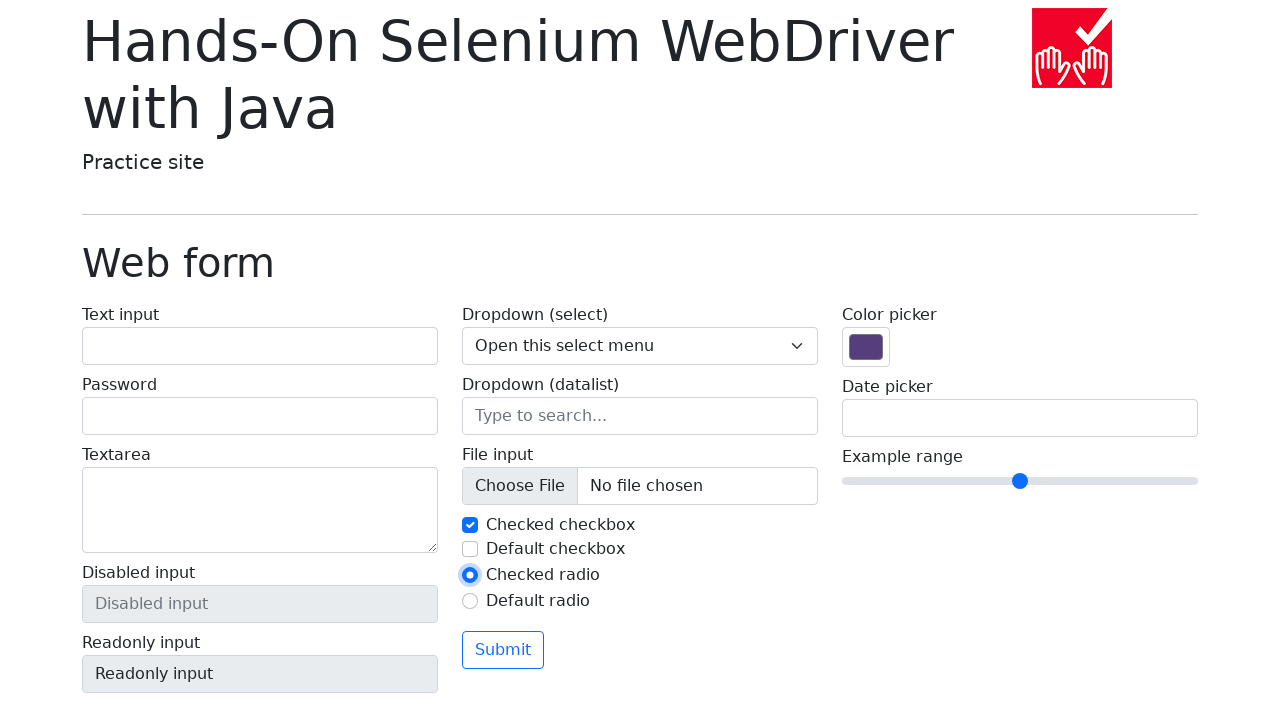